Tests registration form validation by submitting without first name and verifying the error message appears

Starting URL: https://parabank.parasoft.com/parabank/index.htm

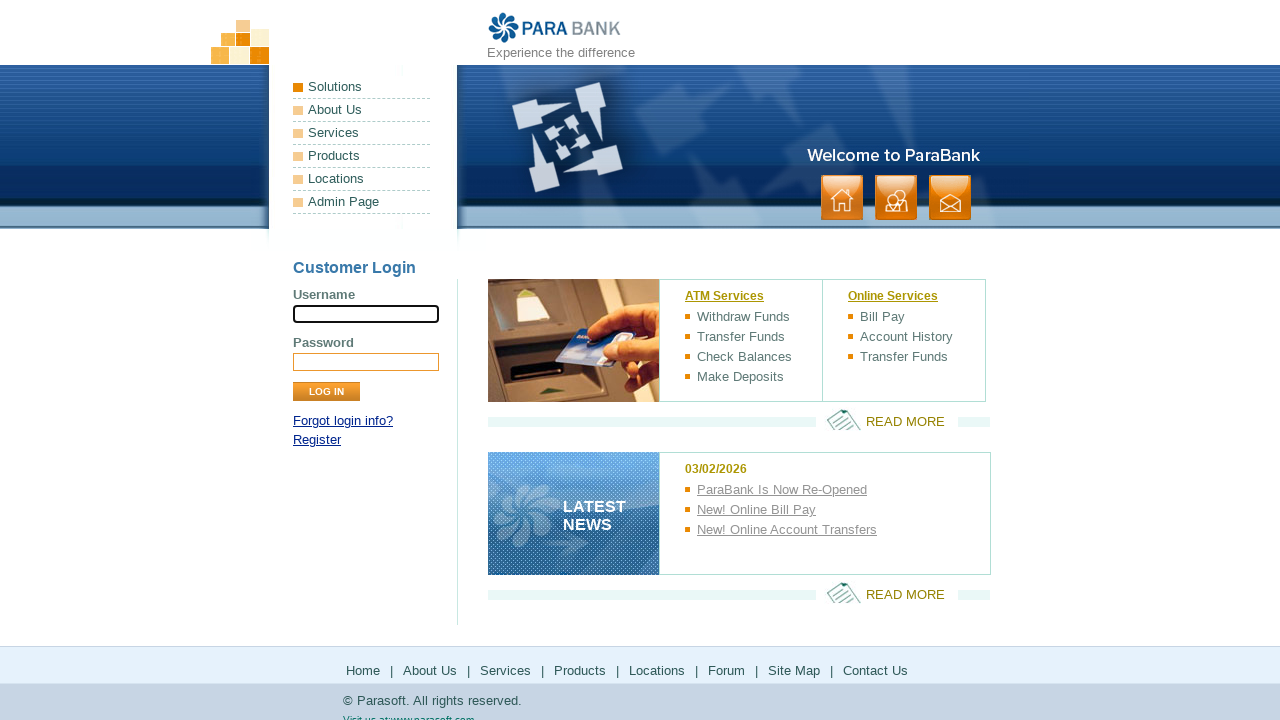

Clicked Register link at (317, 440) on text=Register
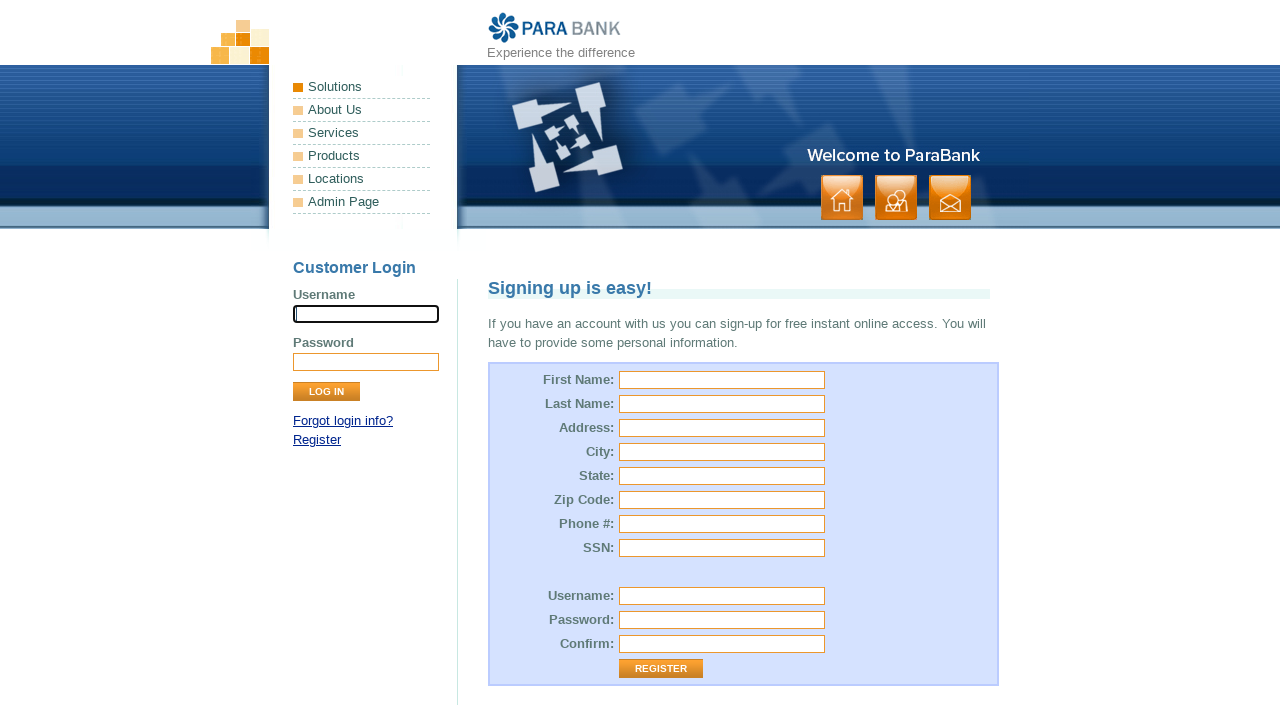

Registration form loaded with first name field visible
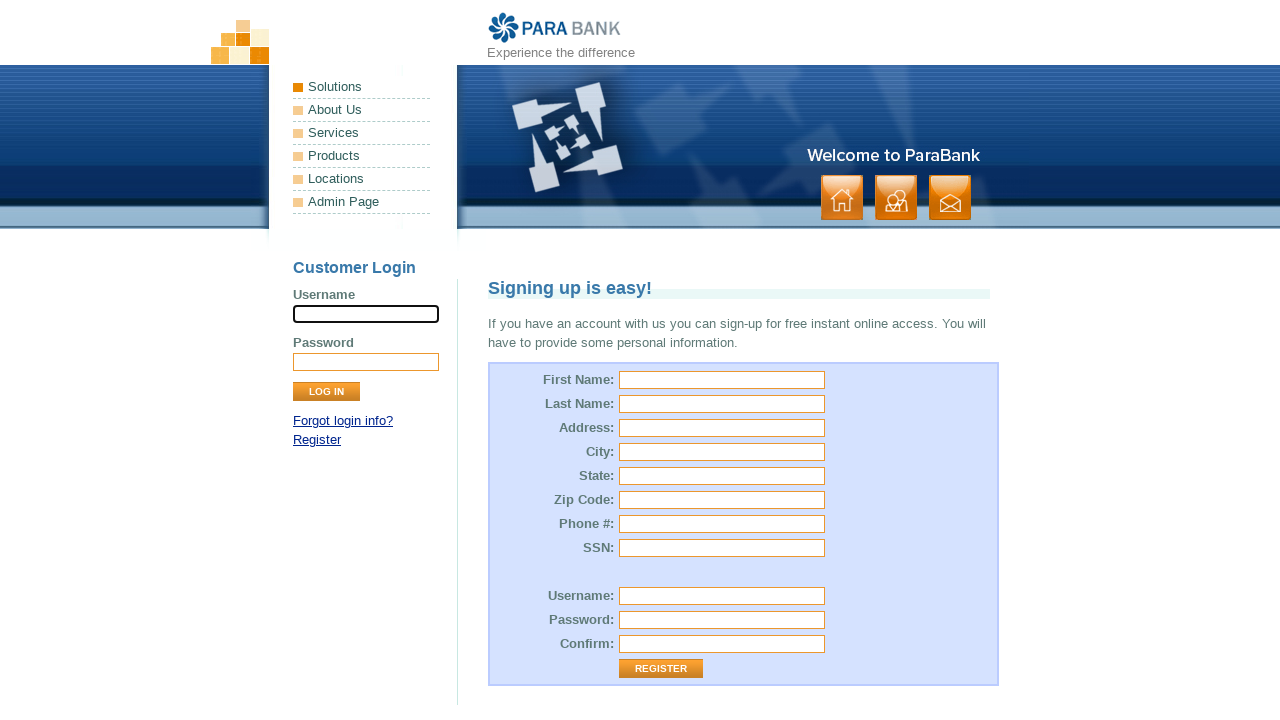

Filled last name field with 'Williams' on #customer\.lastName
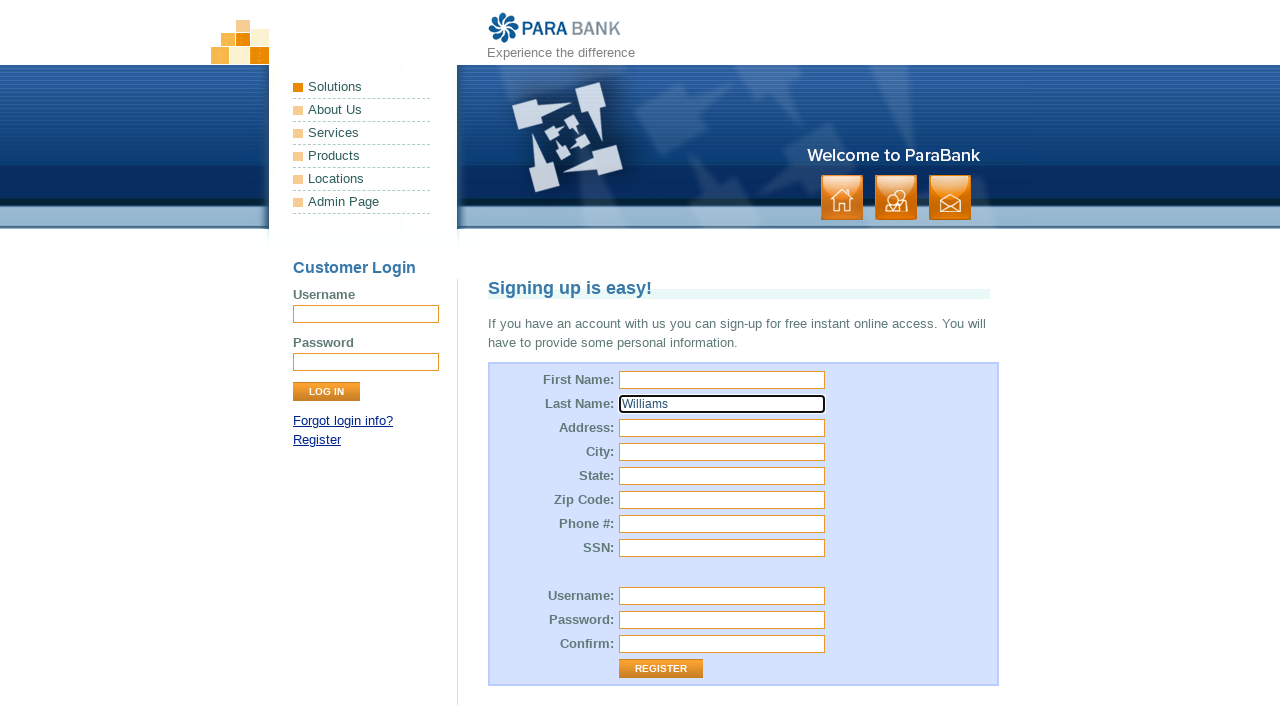

Filled street address field with '789 Pine Street' on #customer\.address\.street
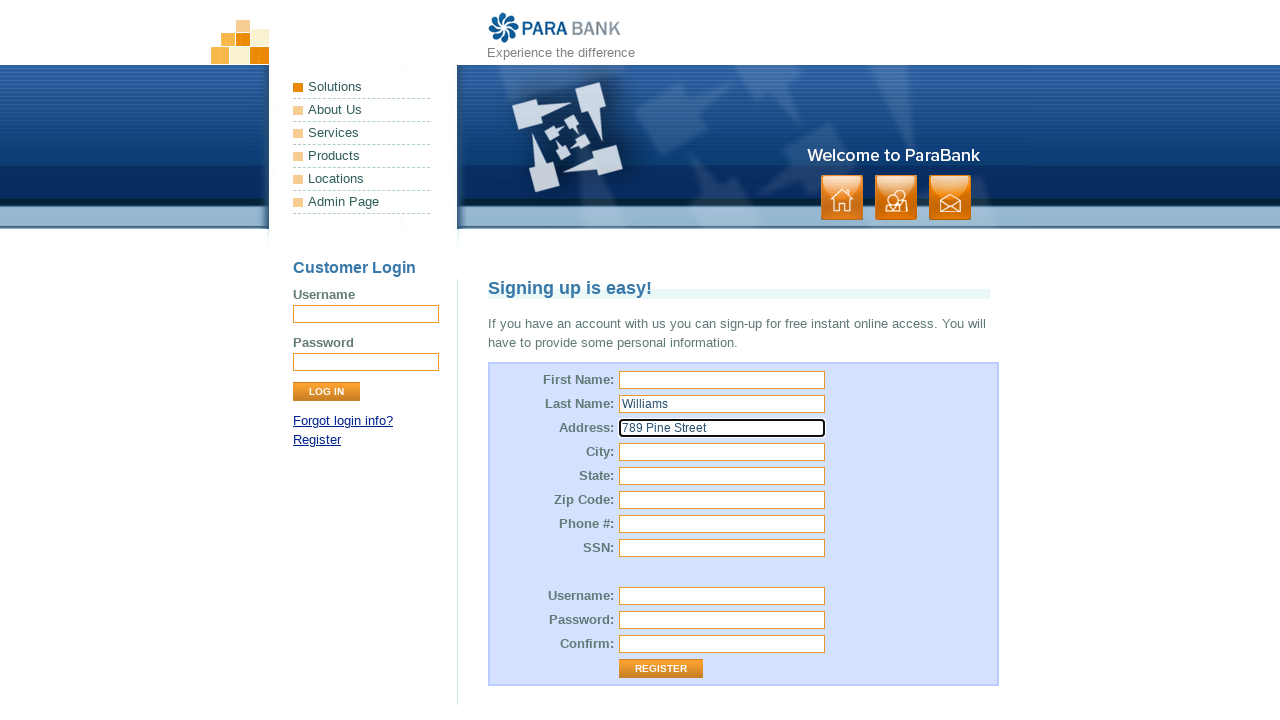

Filled city field with 'Seattle' on #customer\.address\.city
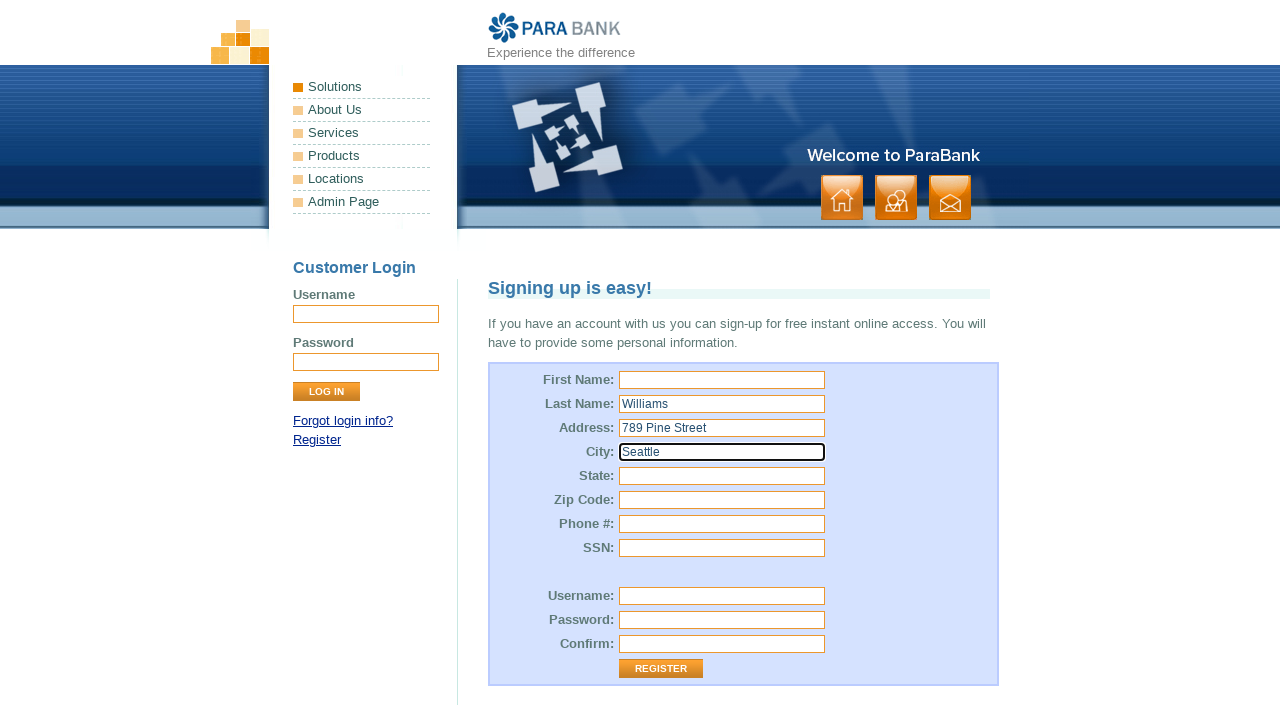

Filled state field with 'Washington' on #customer\.address\.state
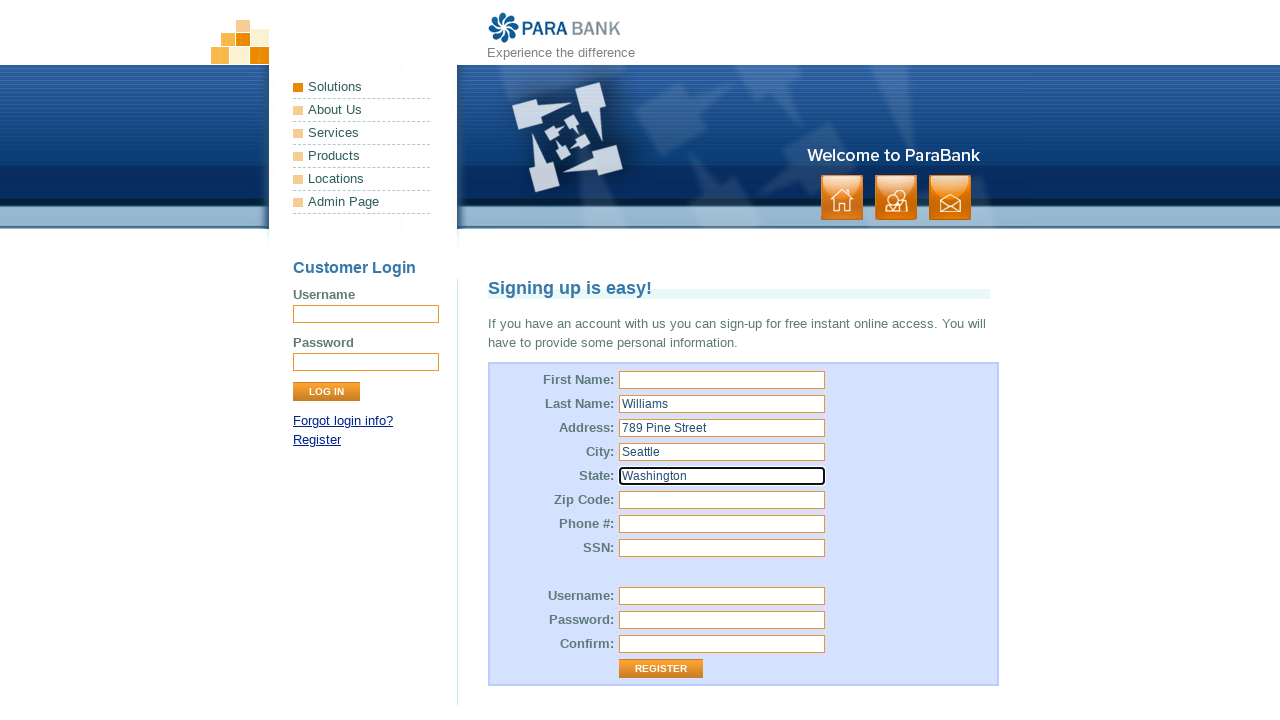

Filled zip code field with '98101' on #customer\.address\.zipCode
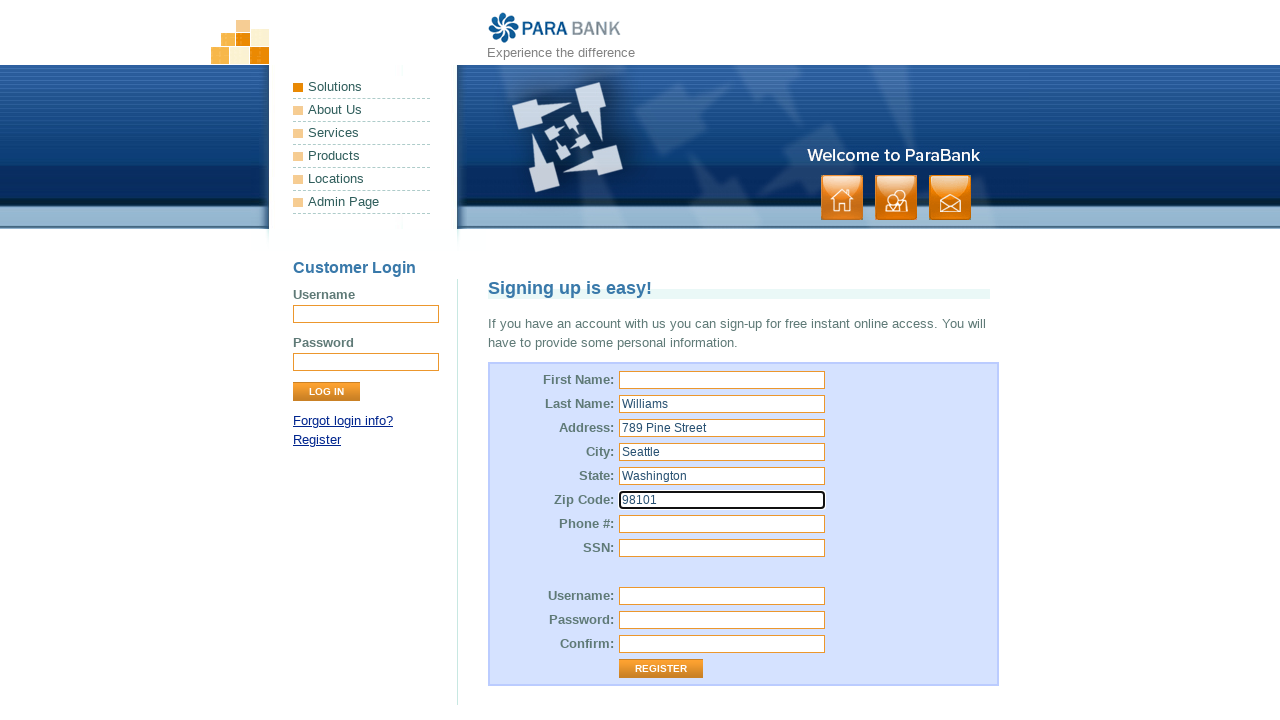

Filled phone number field with '2065551234' on #customer\.phoneNumber
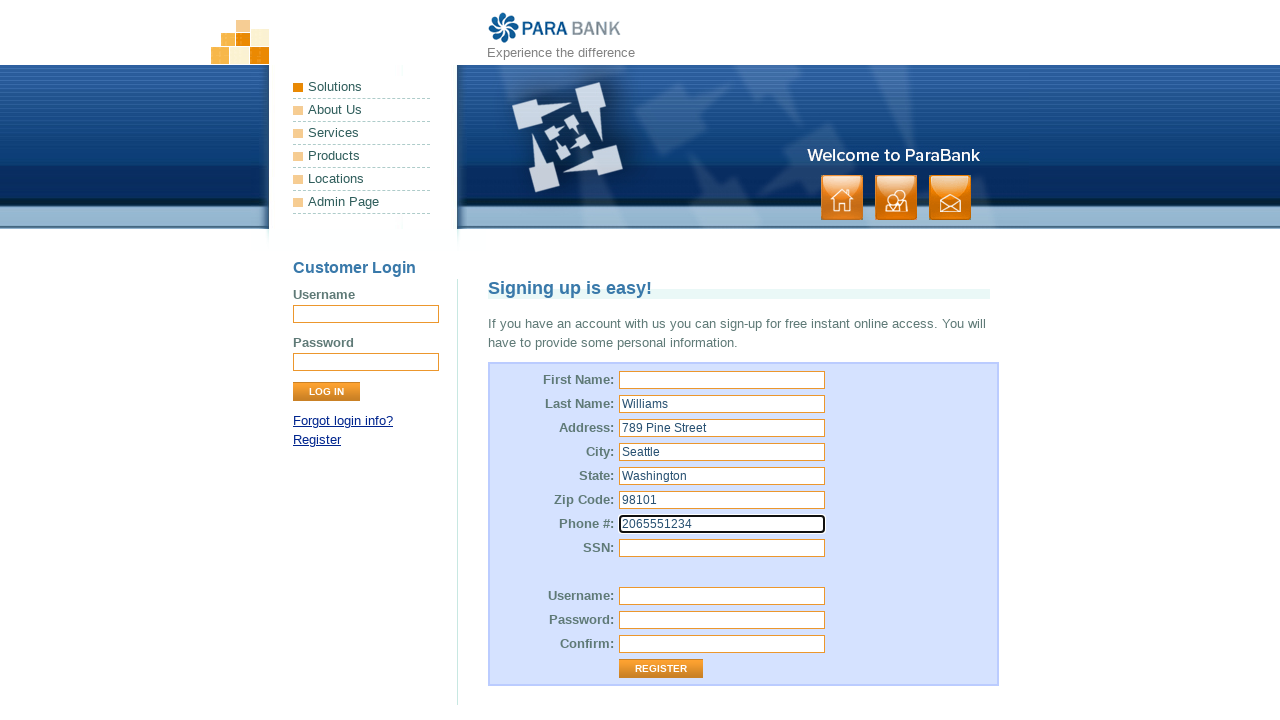

Filled SSN field with '556-44-12345' on #customer\.ssn
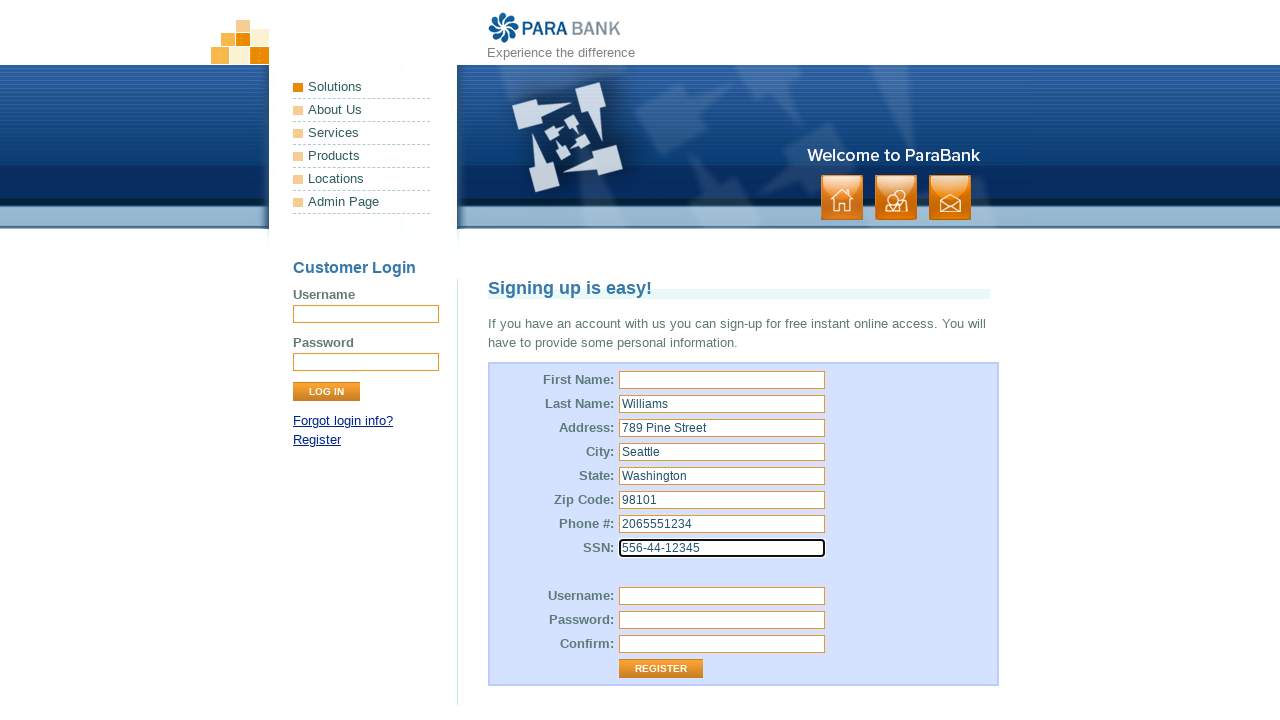

Filled username field with 'TestUser_567' on #customer\.username
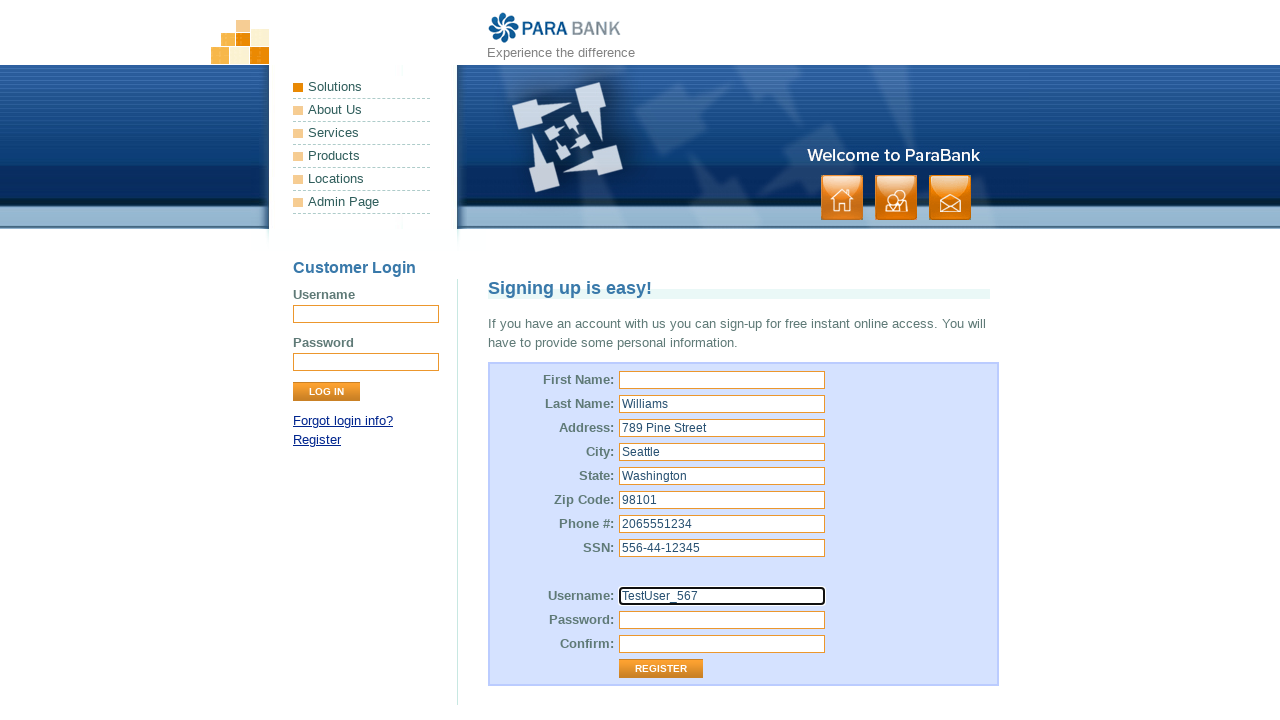

Filled password field with 'MyP@ssw0rd' on #customer\.password
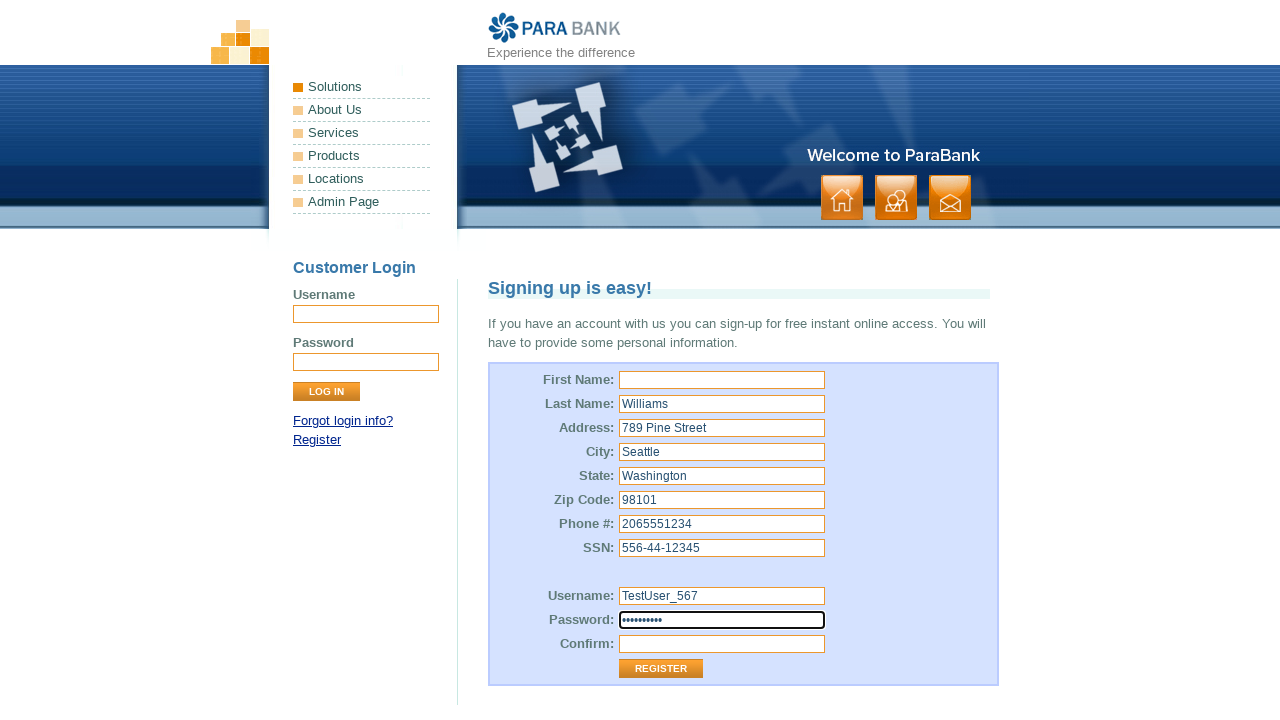

Filled repeated password field with 'MyP@ssw0rd' on #repeatedPassword
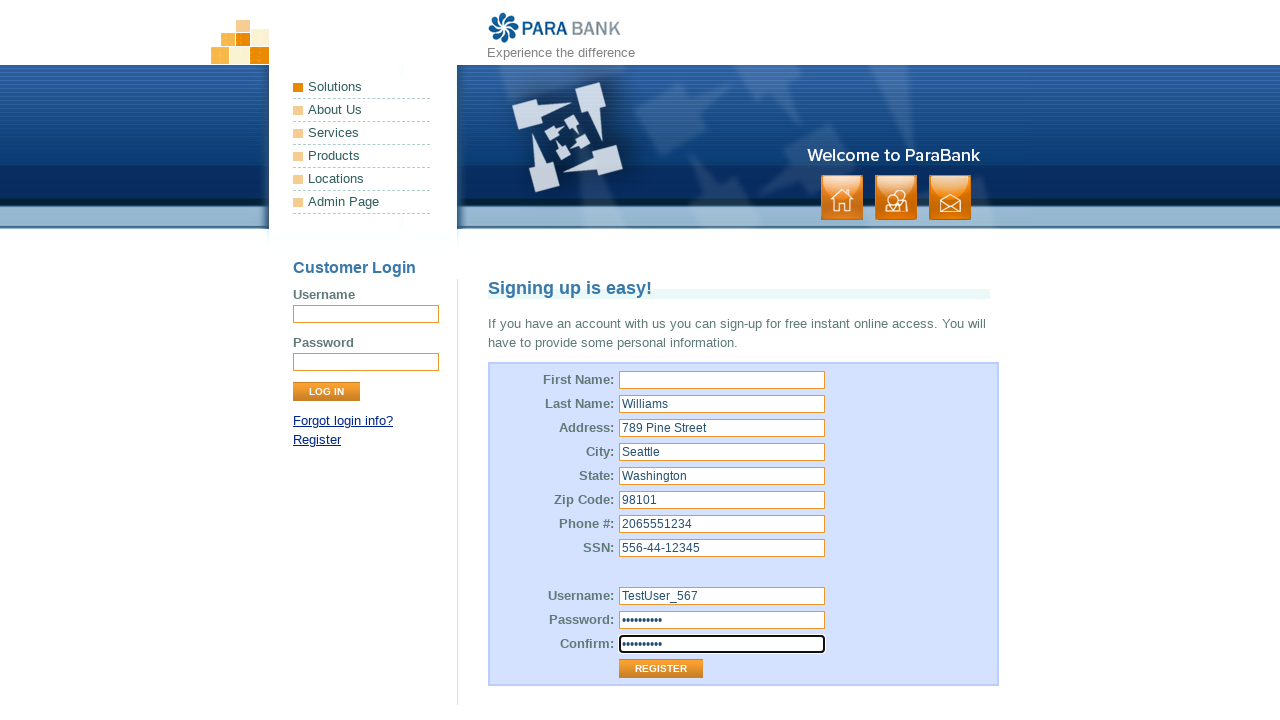

Clicked Register button to submit form without first name at (661, 669) on input[value='Register']
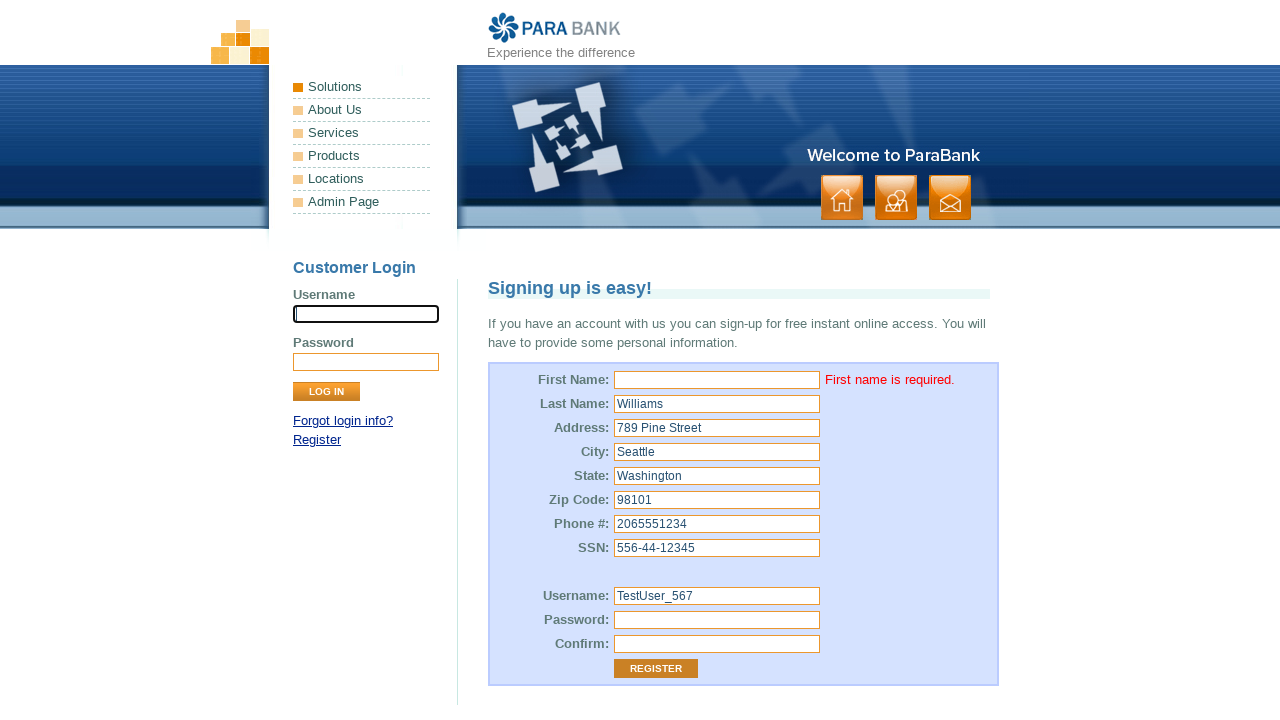

First name error message appeared as expected
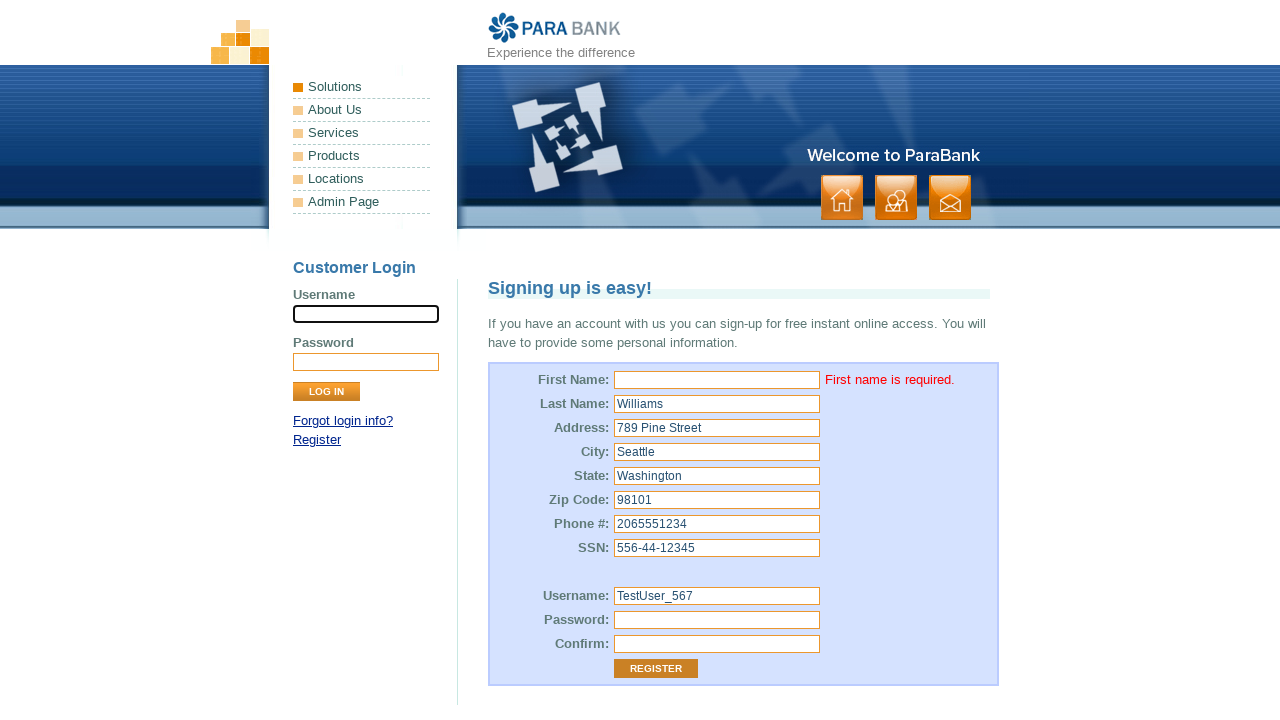

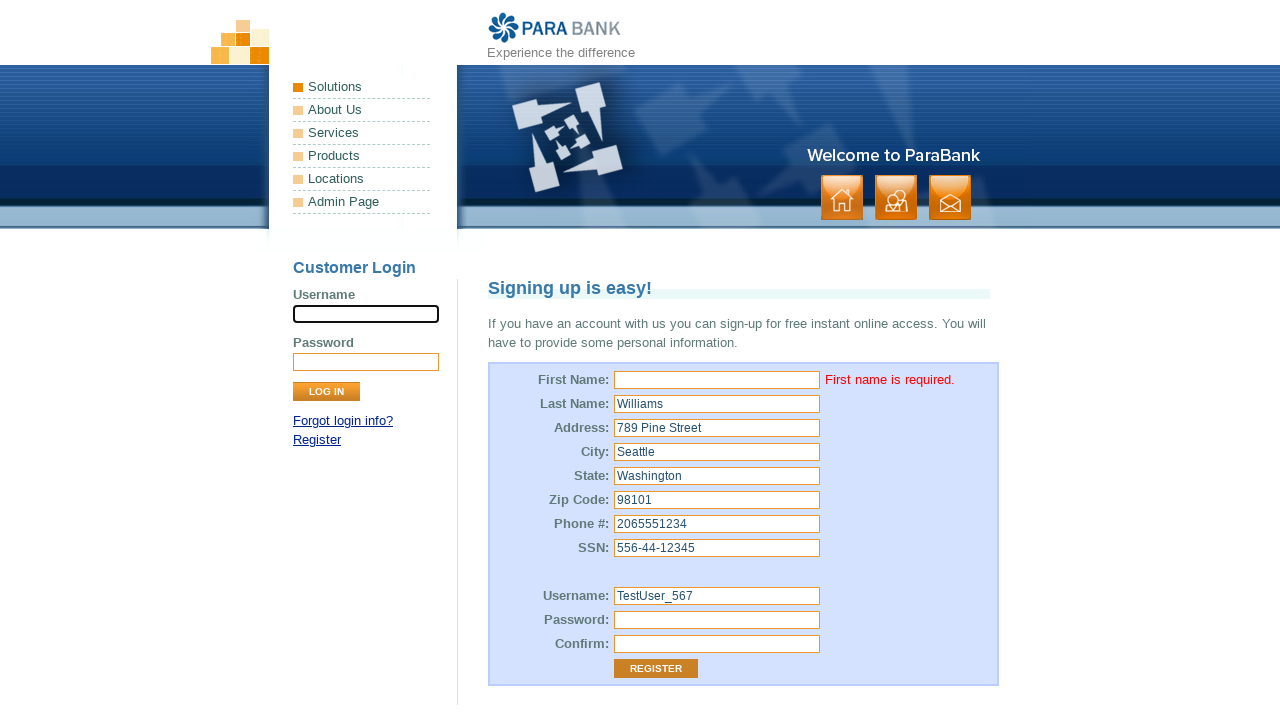